Tests successful login with valid credentials and verifies that 6 products are displayed on the inventory page

Starting URL: https://www.saucedemo.com/

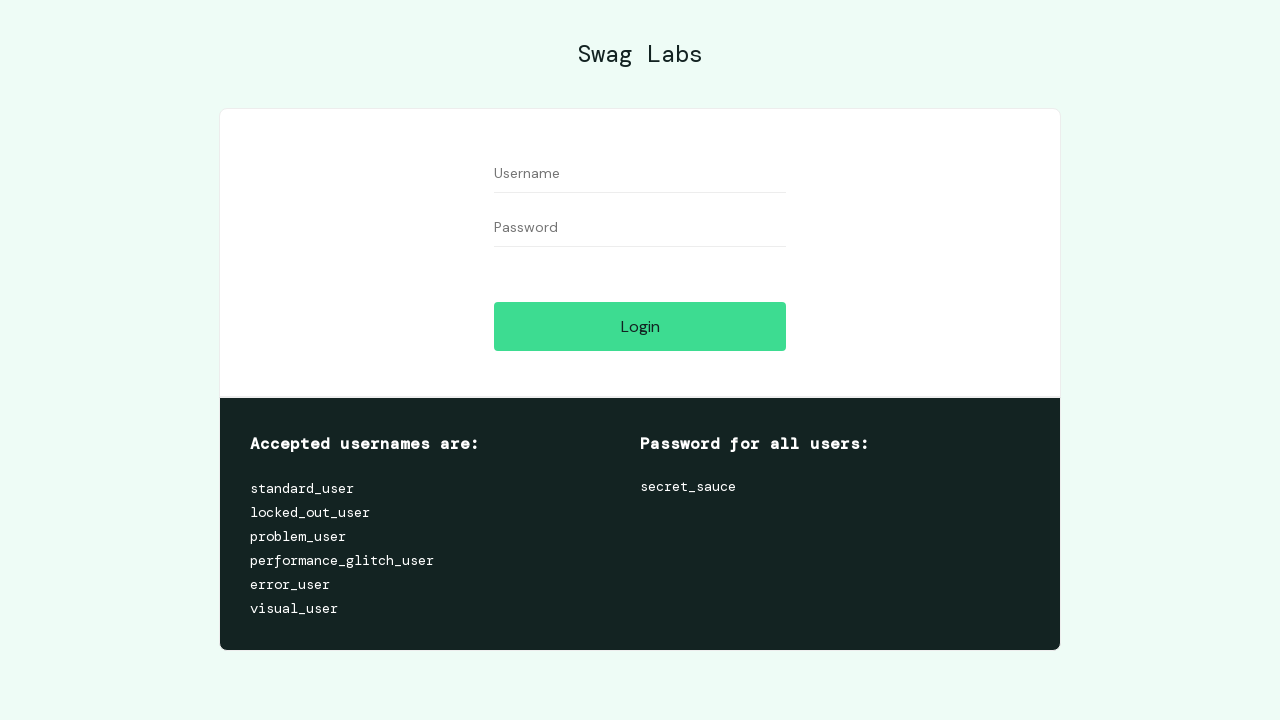

Filled username field with 'standard_user' on #user-name
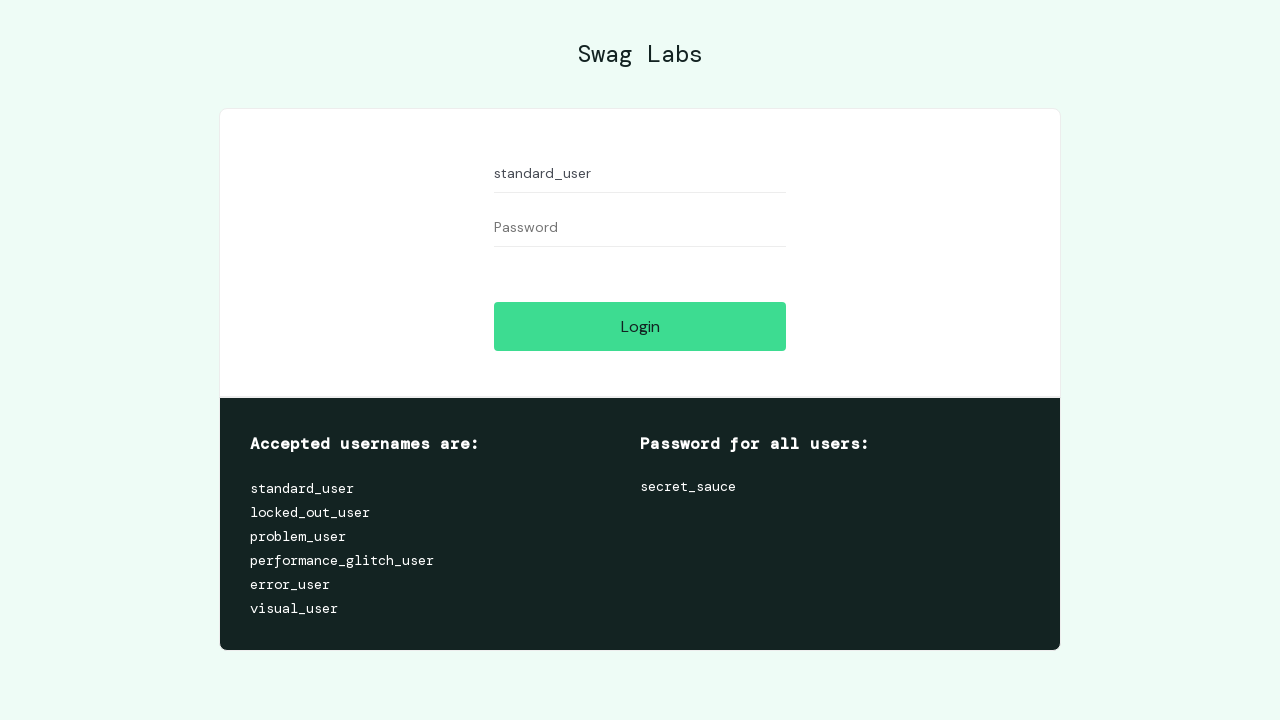

Filled password field with 'secret_sauce' on #password
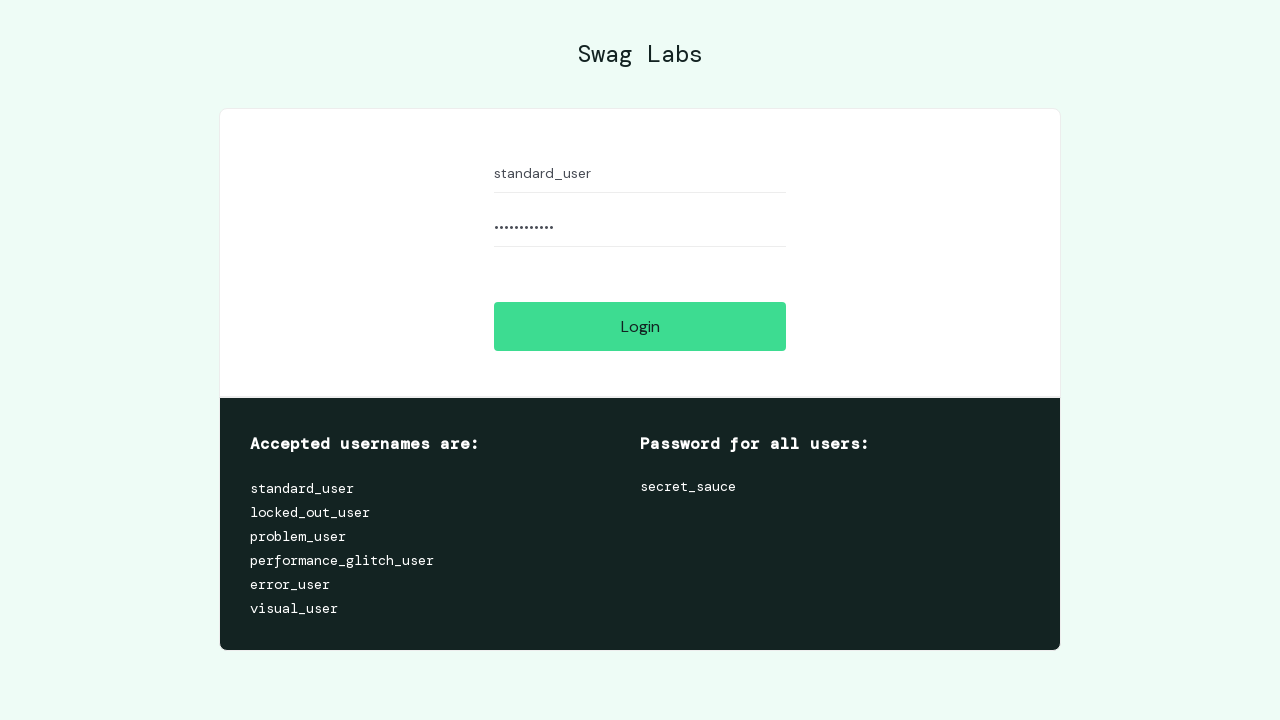

Clicked login button at (640, 326) on #login-button
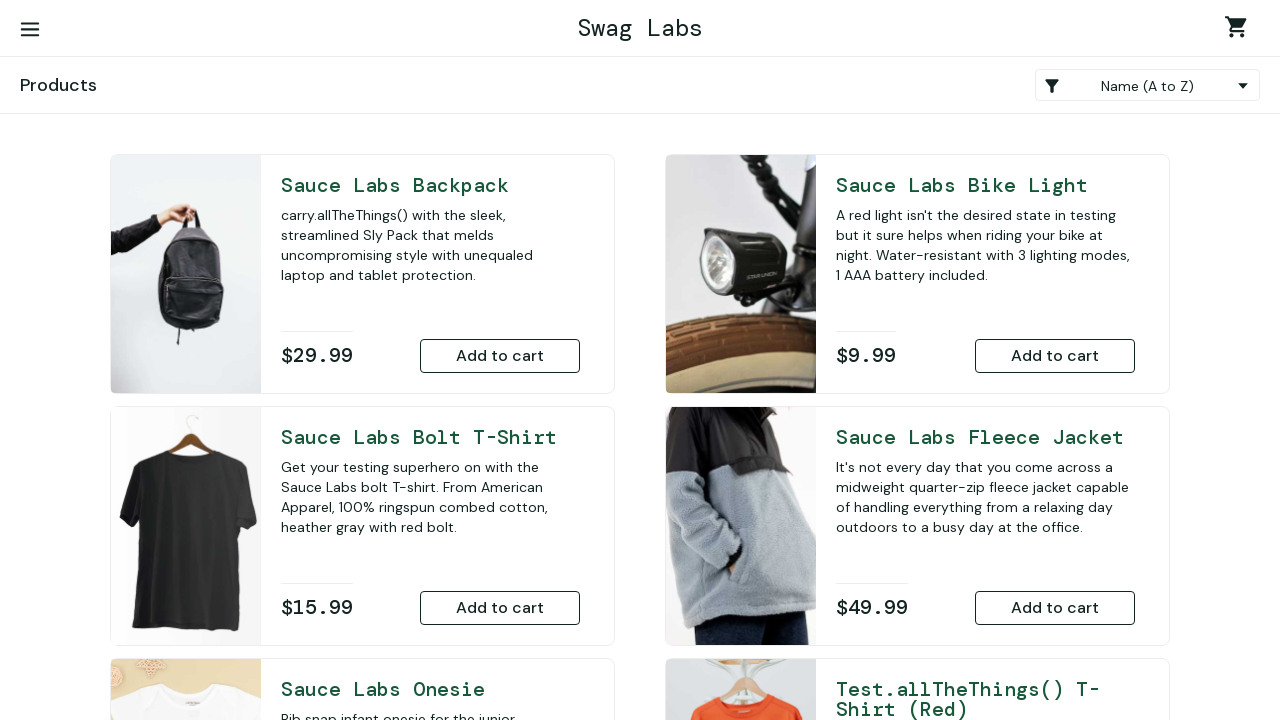

Inventory page loaded successfully
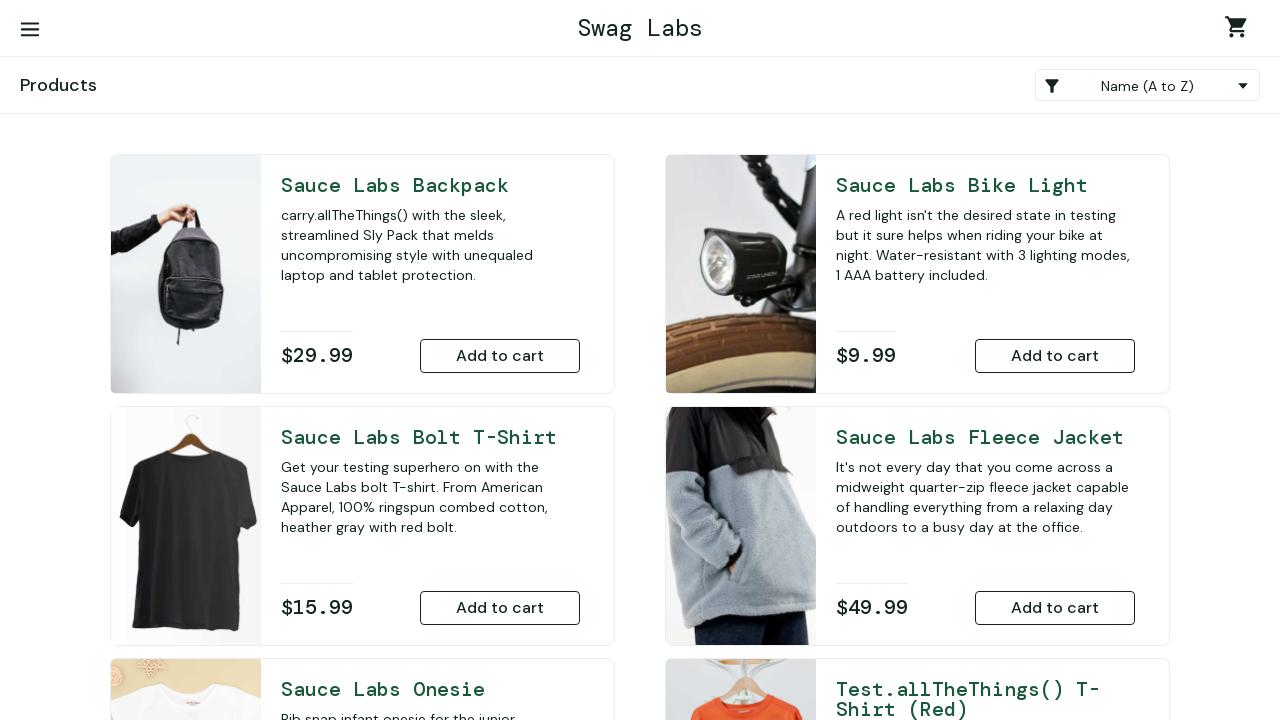

Retrieved all product elements from inventory page
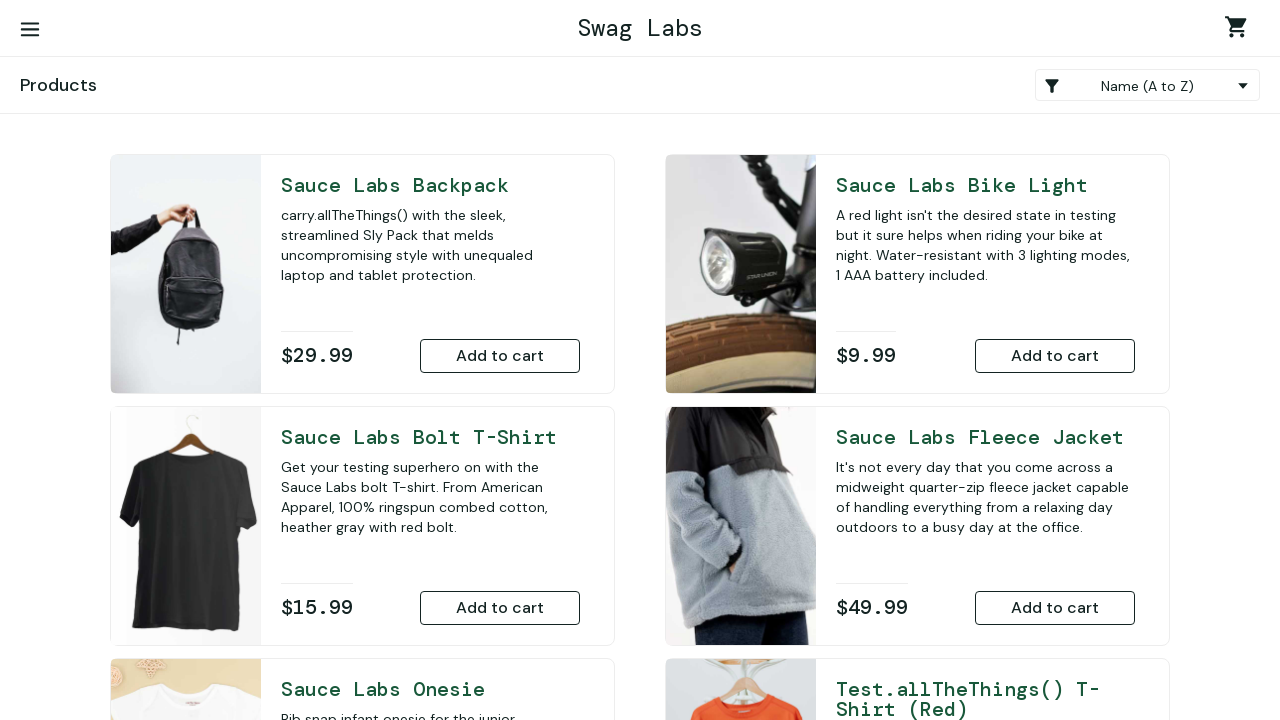

Verified that exactly 6 products are displayed on the inventory page
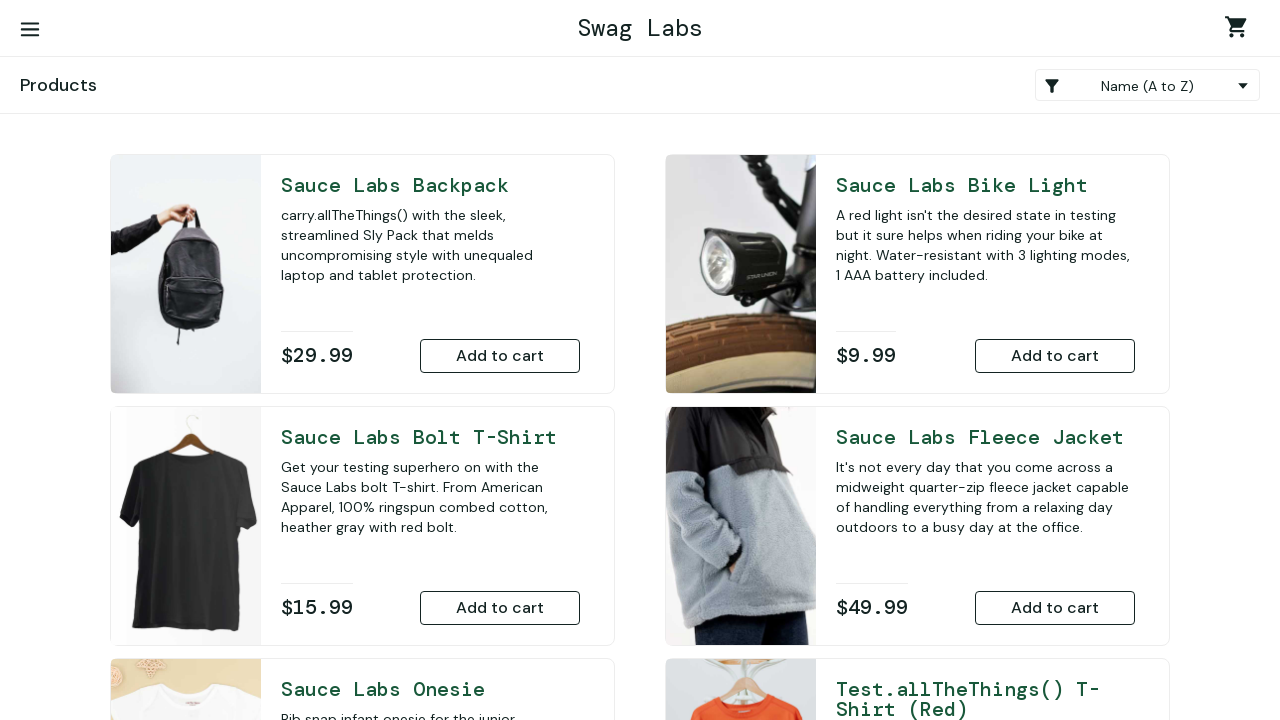

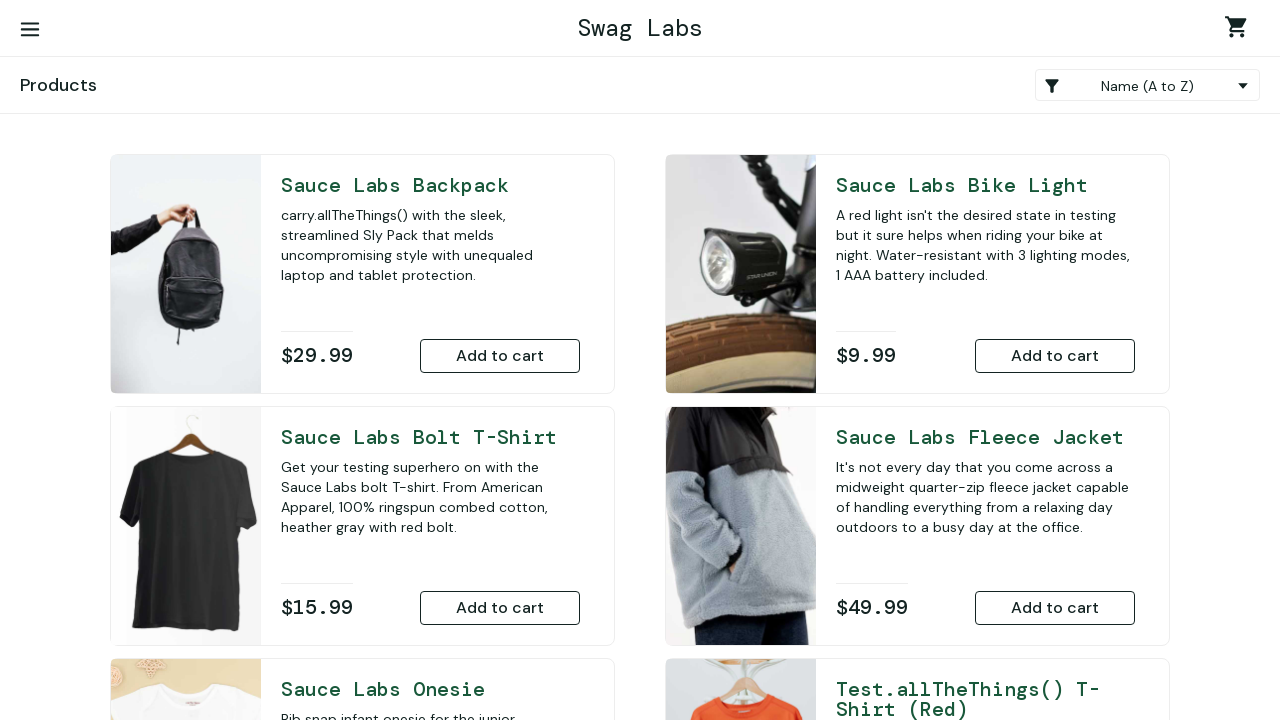